Tests mouse hover interactions on the main navigation menu items by hovering over each menu option

Starting URL: https://www.globalsqa.com/

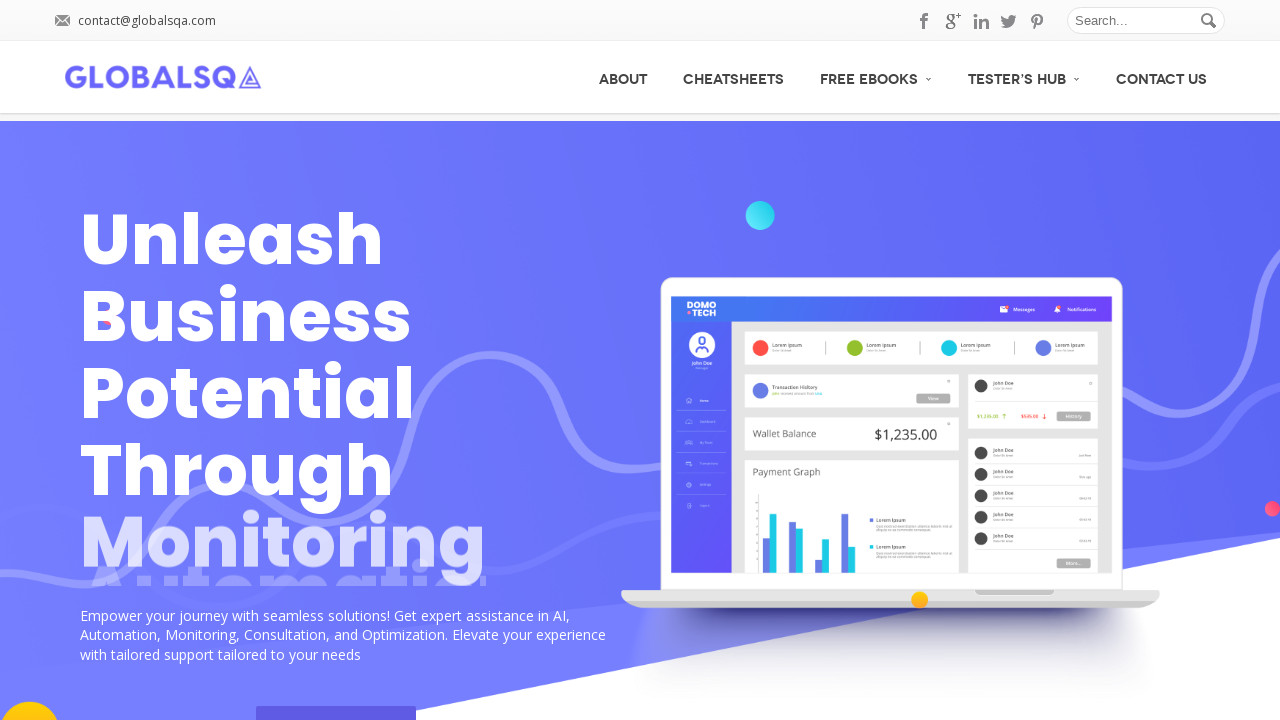

Located all main navigation menu items
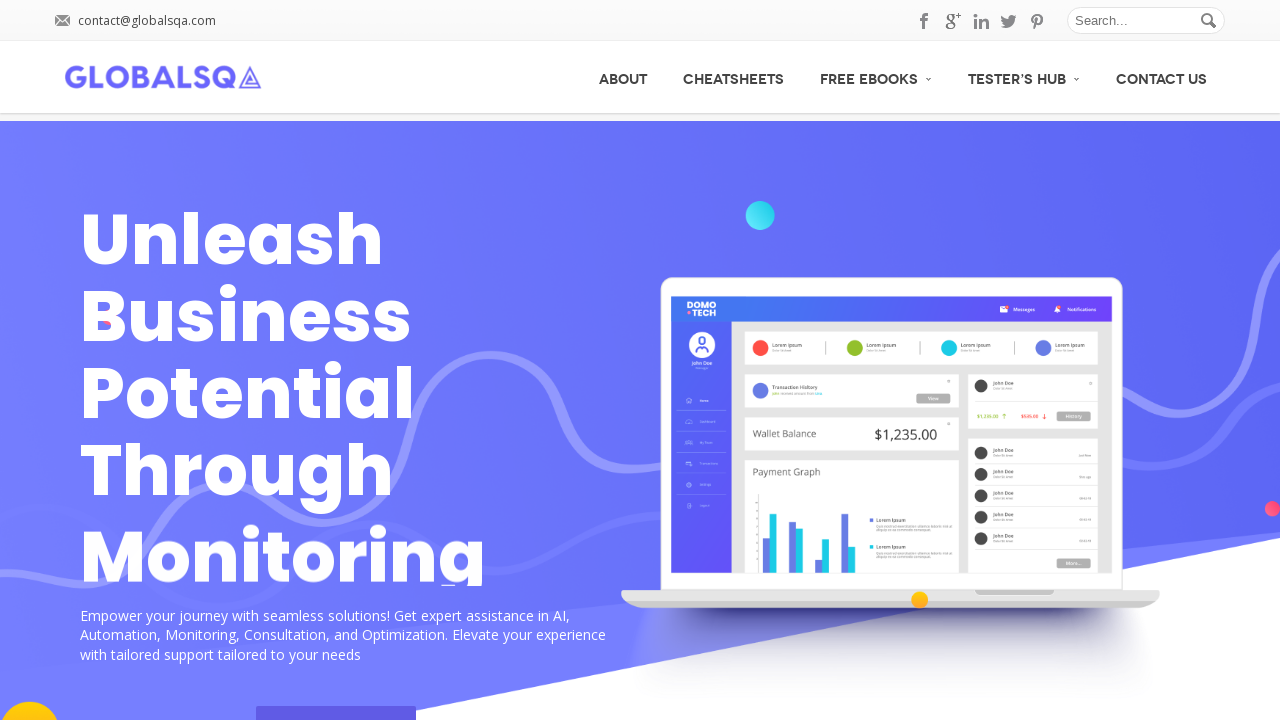

Hovered over a main navigation menu item at (623, 77) on xpath=//div[@id='menu']/ul/li/a >> nth=0
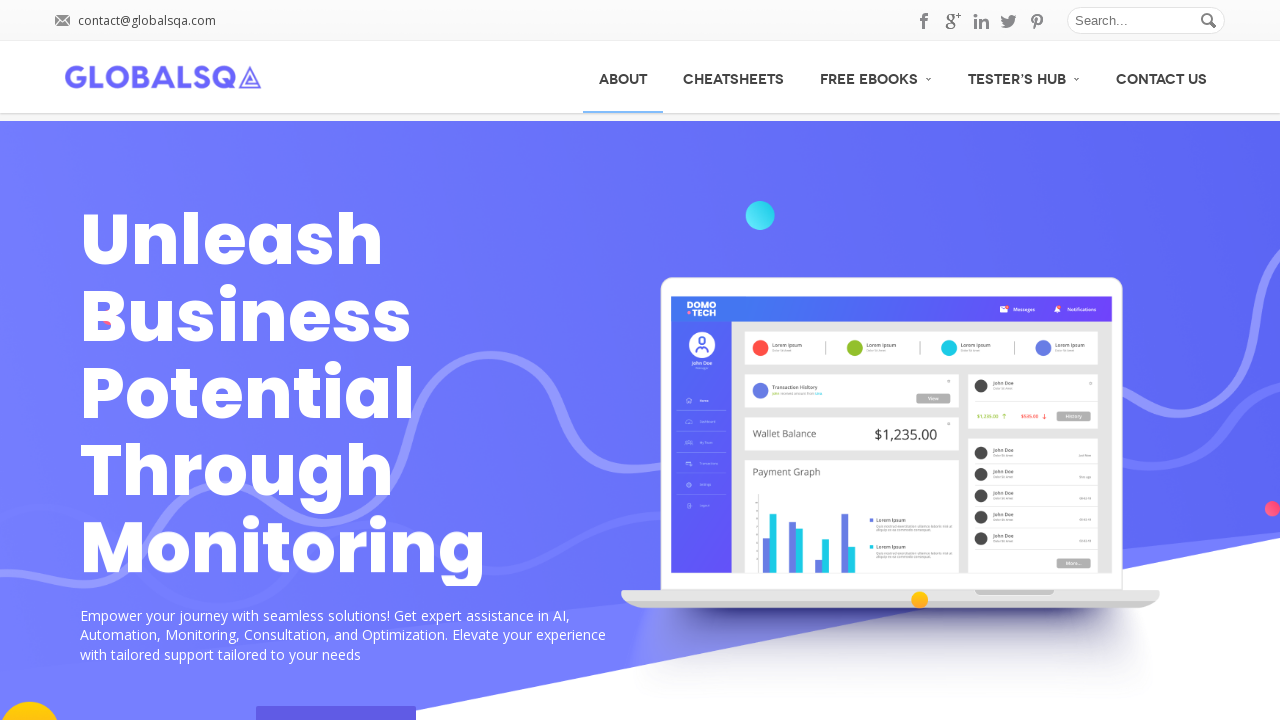

Waited 500ms for hover effect to display
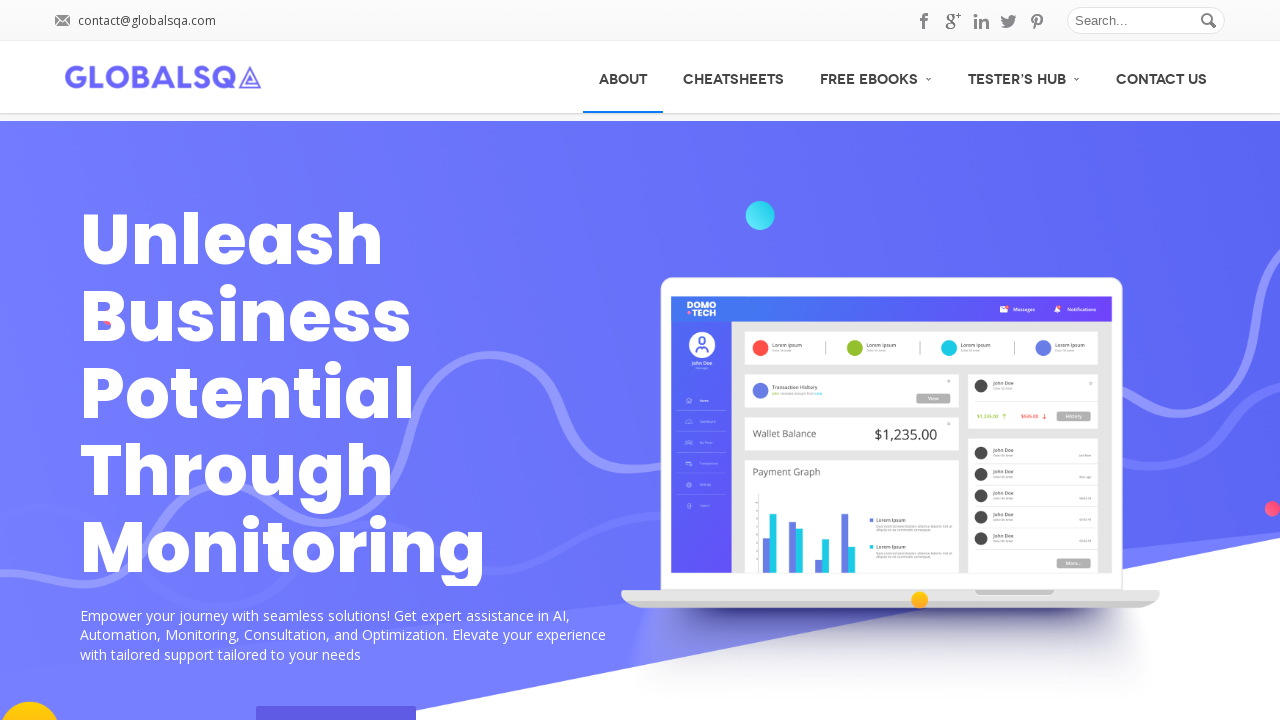

Hovered over a main navigation menu item at (734, 77) on xpath=//div[@id='menu']/ul/li/a >> nth=1
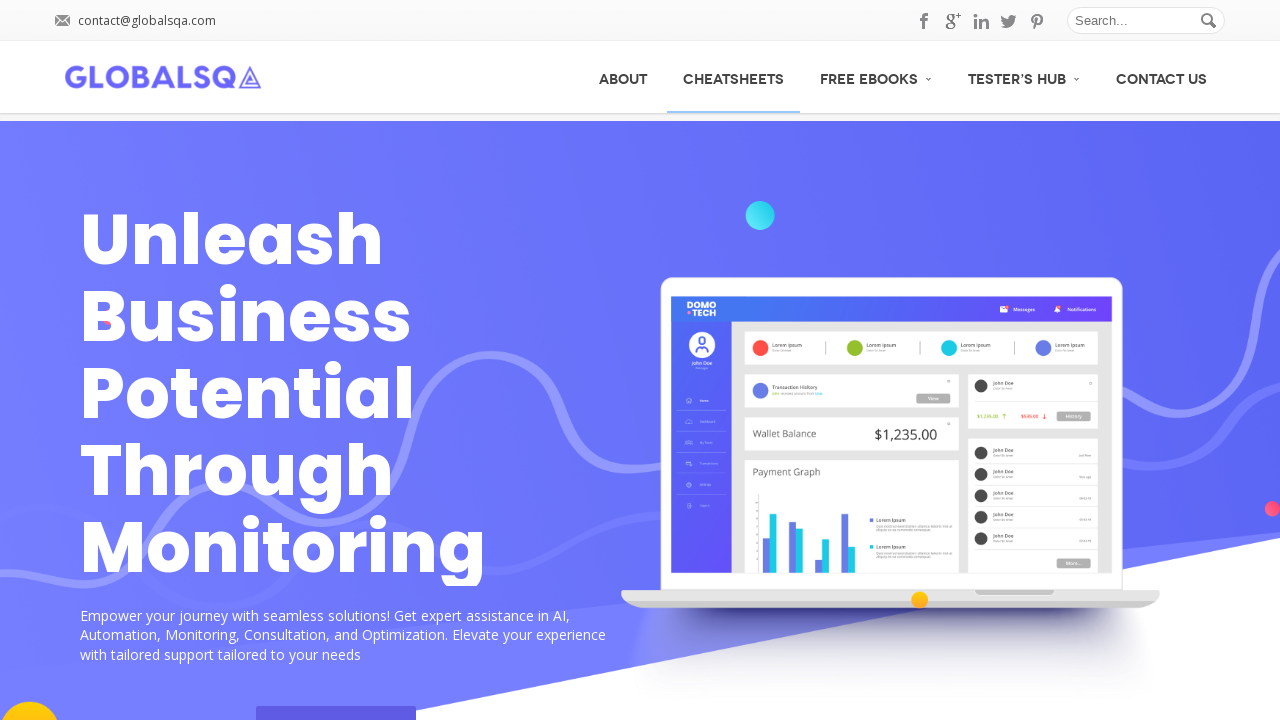

Waited 500ms for hover effect to display
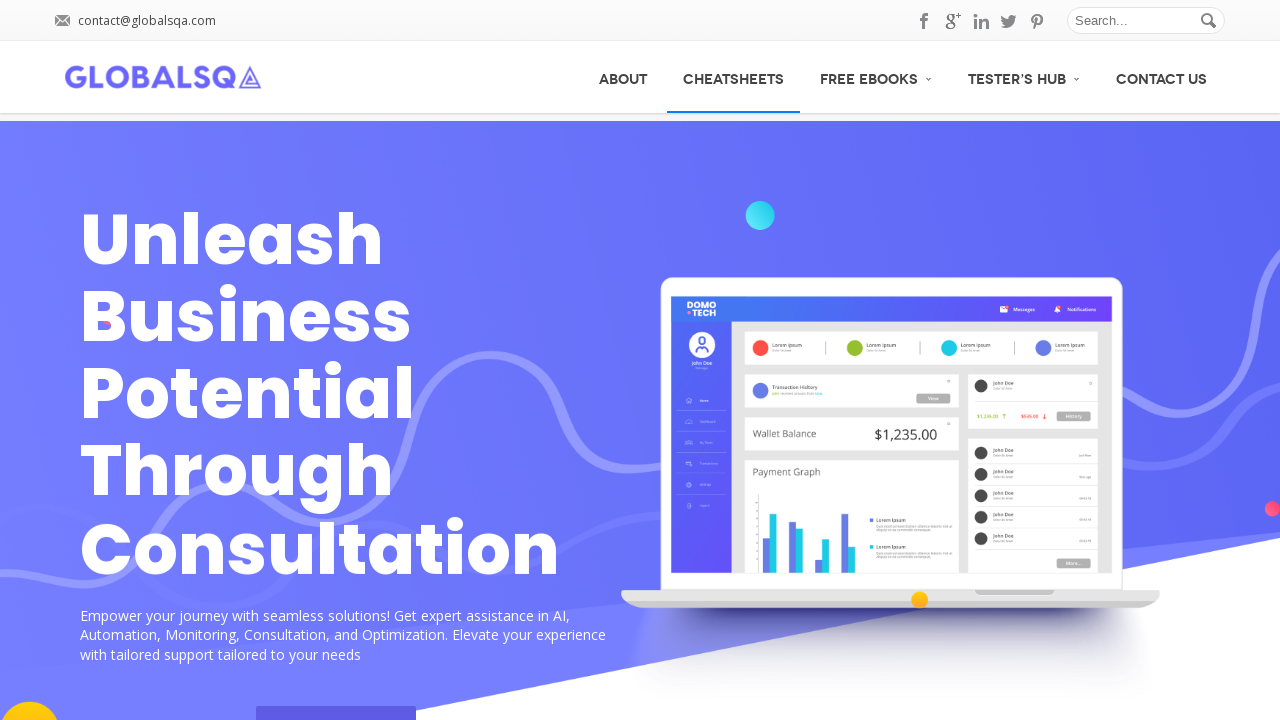

Hovered over a main navigation menu item at (876, 76) on xpath=//div[@id='menu']/ul/li/a >> nth=2
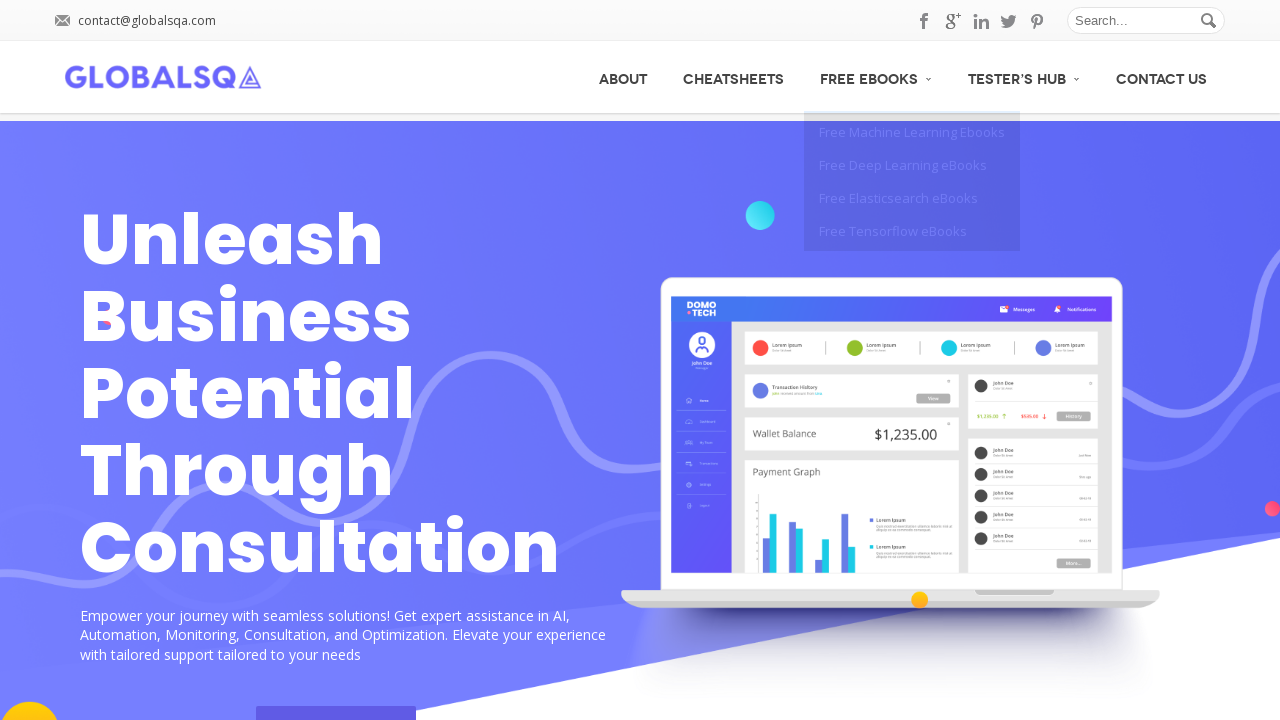

Waited 500ms for hover effect to display
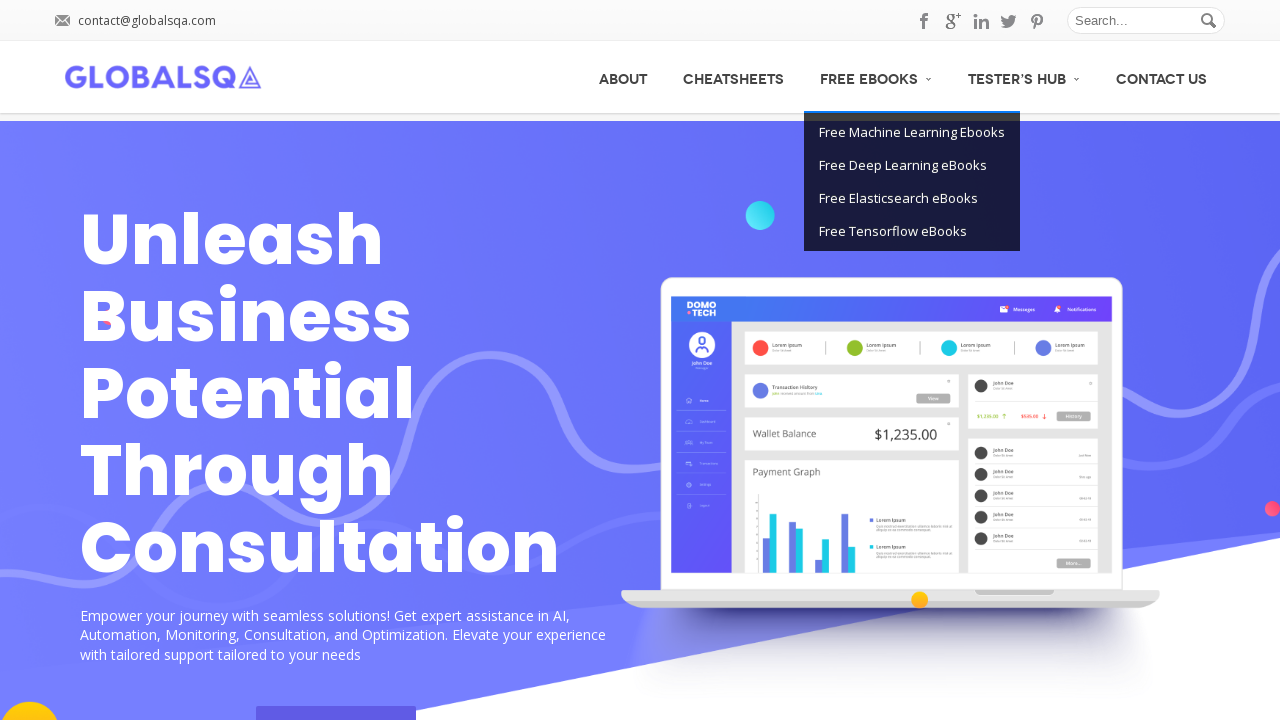

Hovered over a main navigation menu item at (1024, 76) on xpath=//div[@id='menu']/ul/li/a >> nth=3
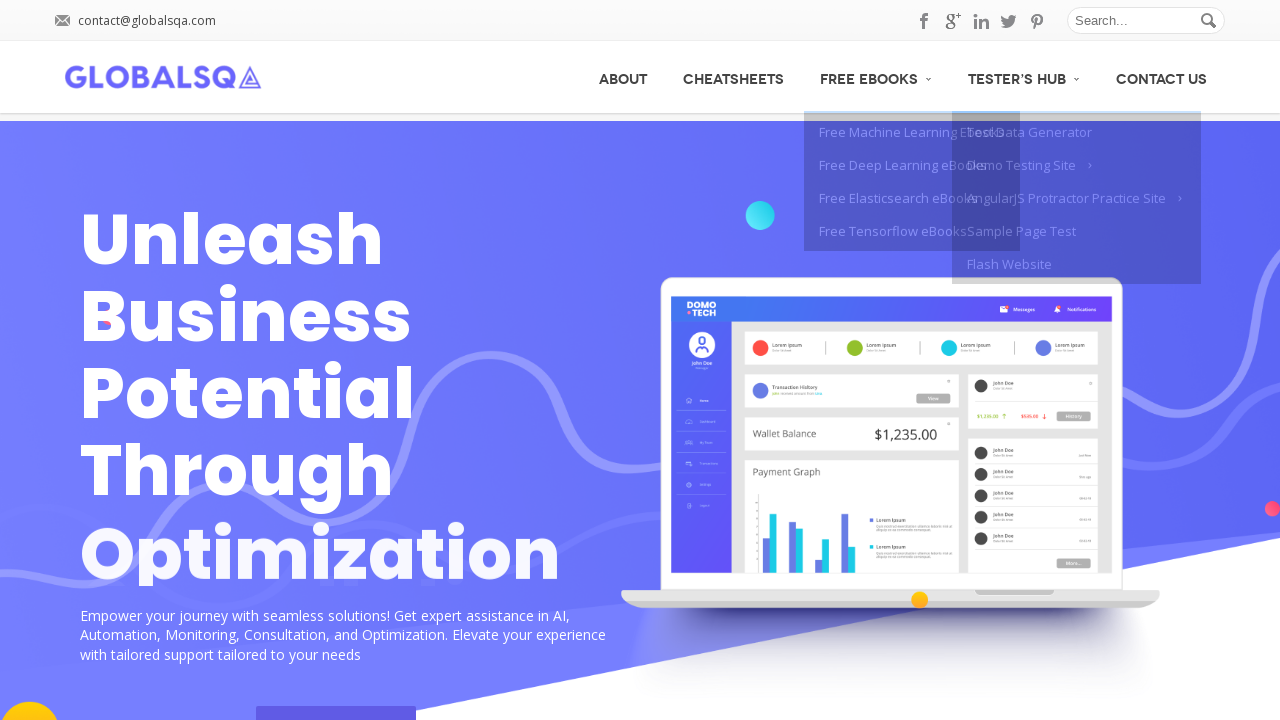

Waited 500ms for hover effect to display
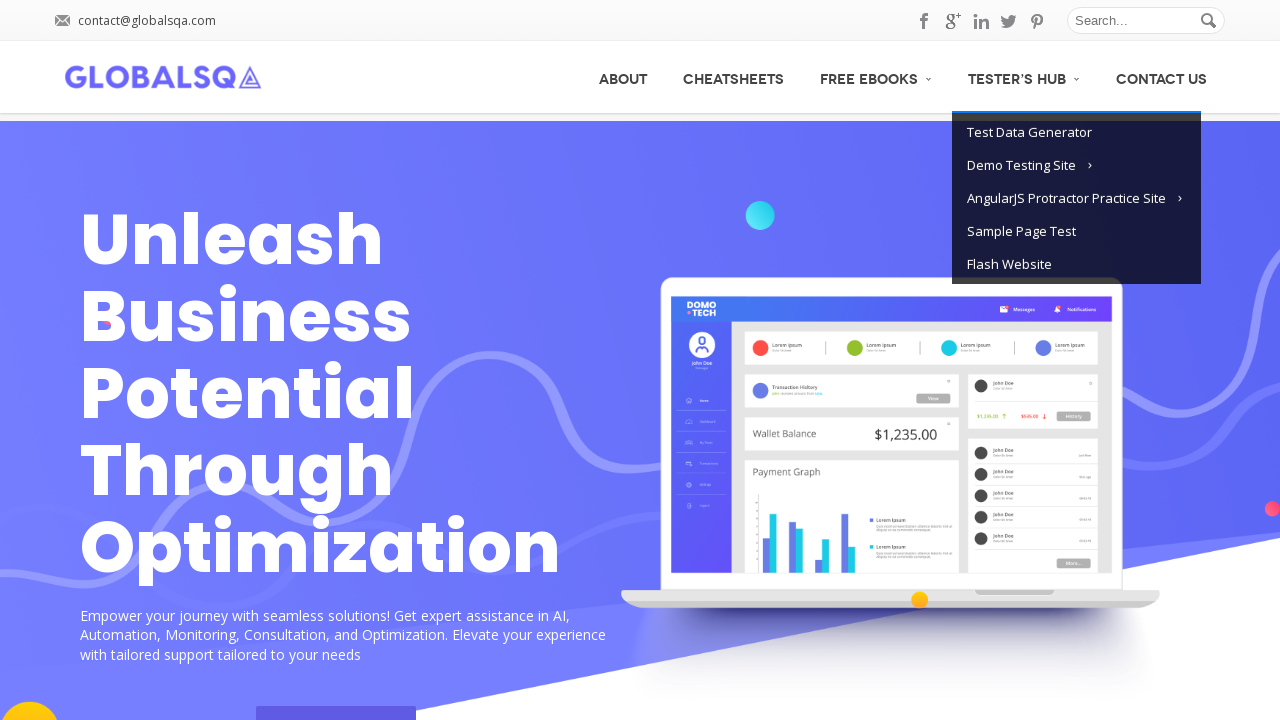

Hovered over a main navigation menu item at (1162, 77) on xpath=//div[@id='menu']/ul/li/a >> nth=4
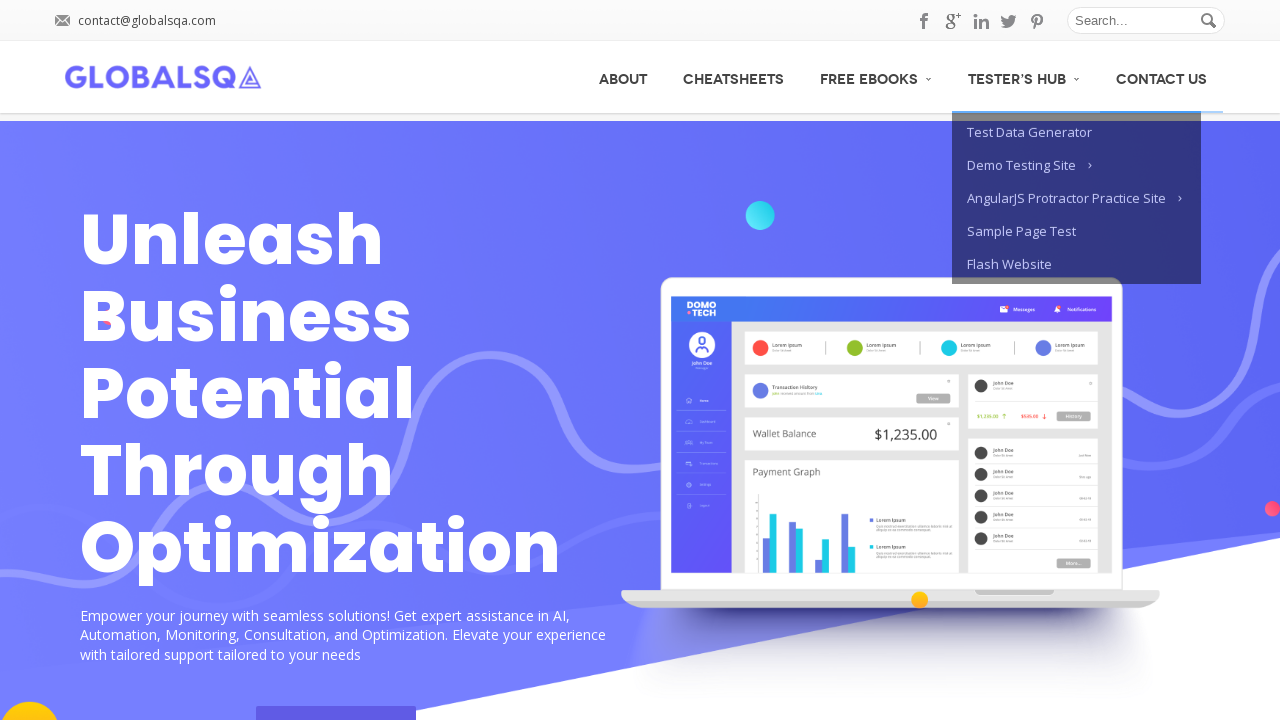

Waited 500ms for hover effect to display
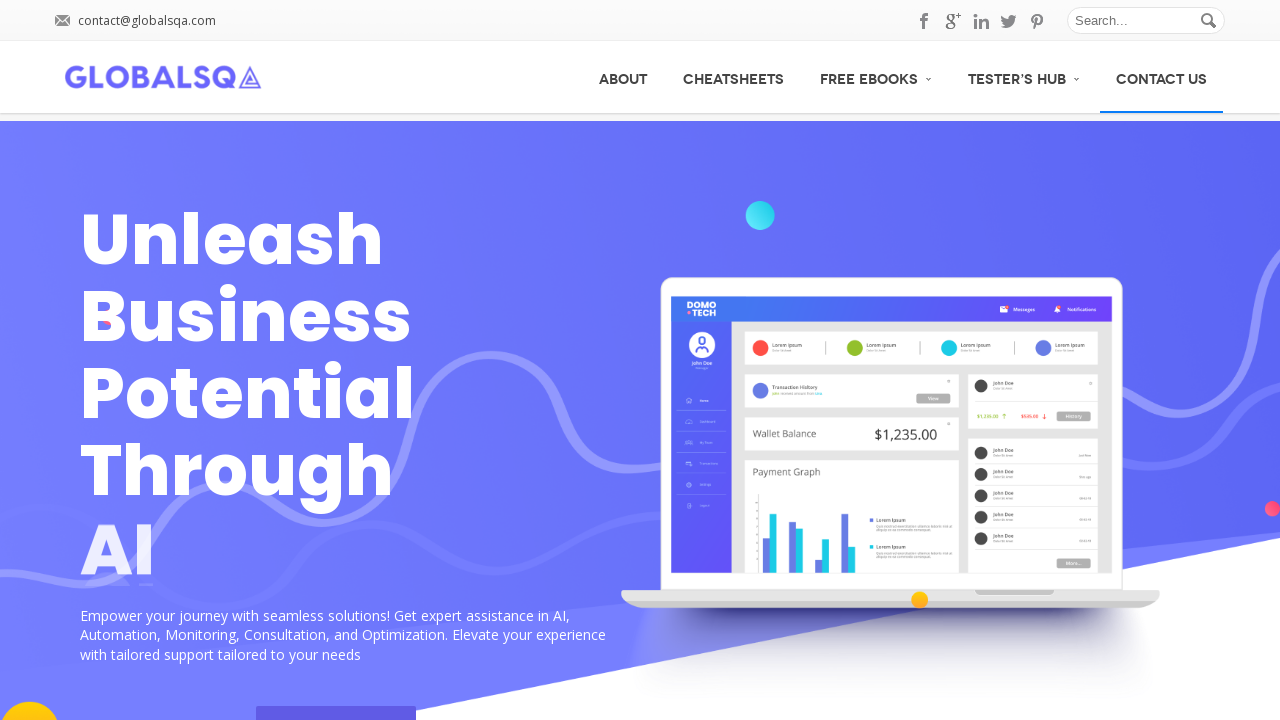

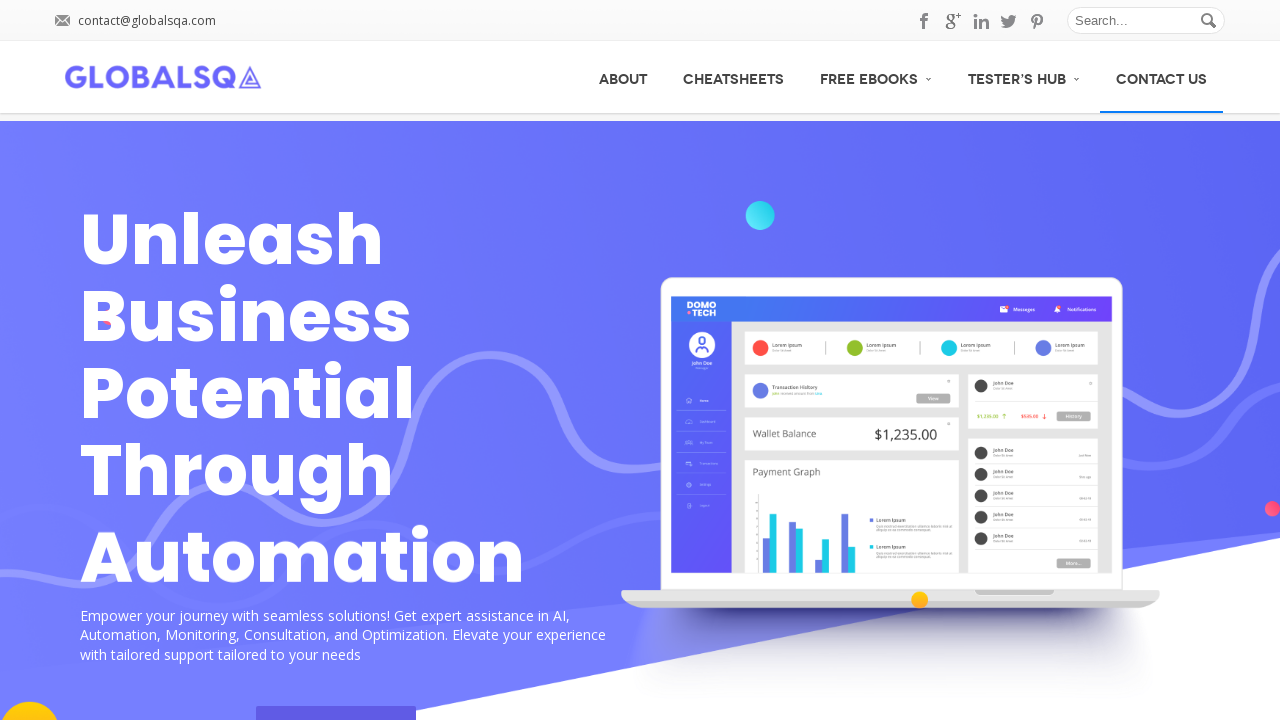